Navigates to a comparison table example page

Starting URL: https://supsystic.com/example/comparison-example/

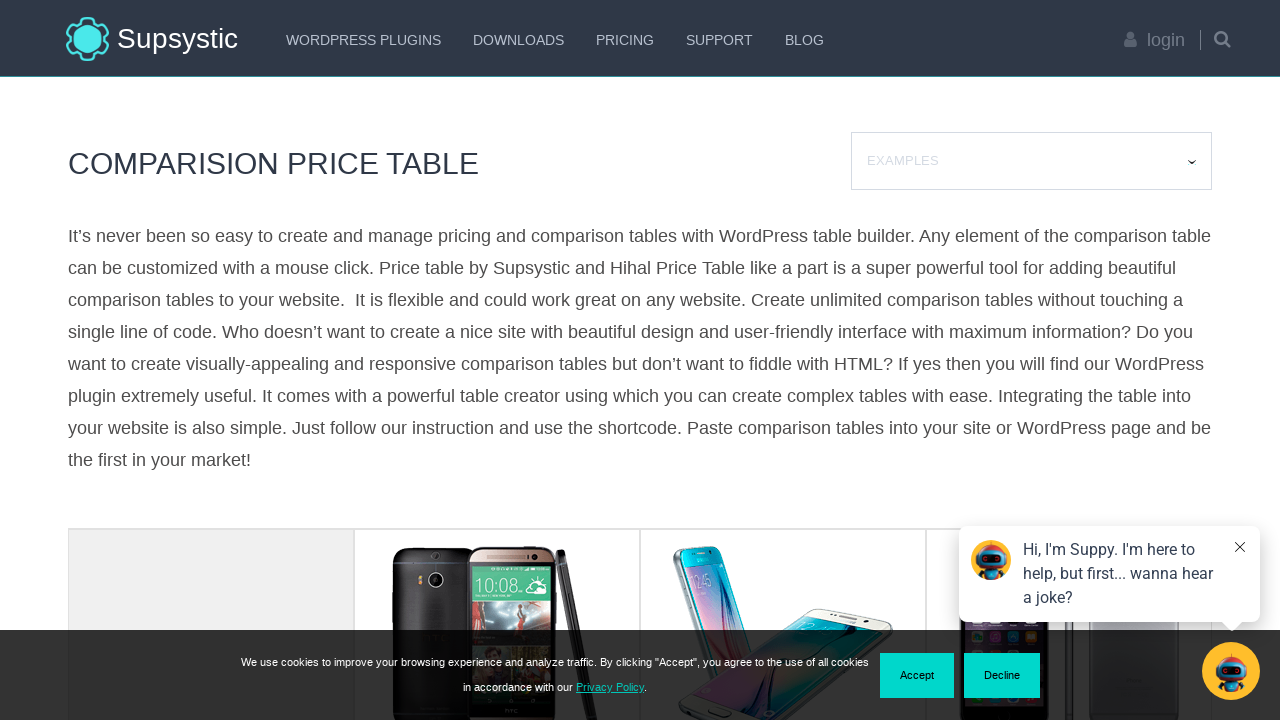

Navigated to comparison table example page
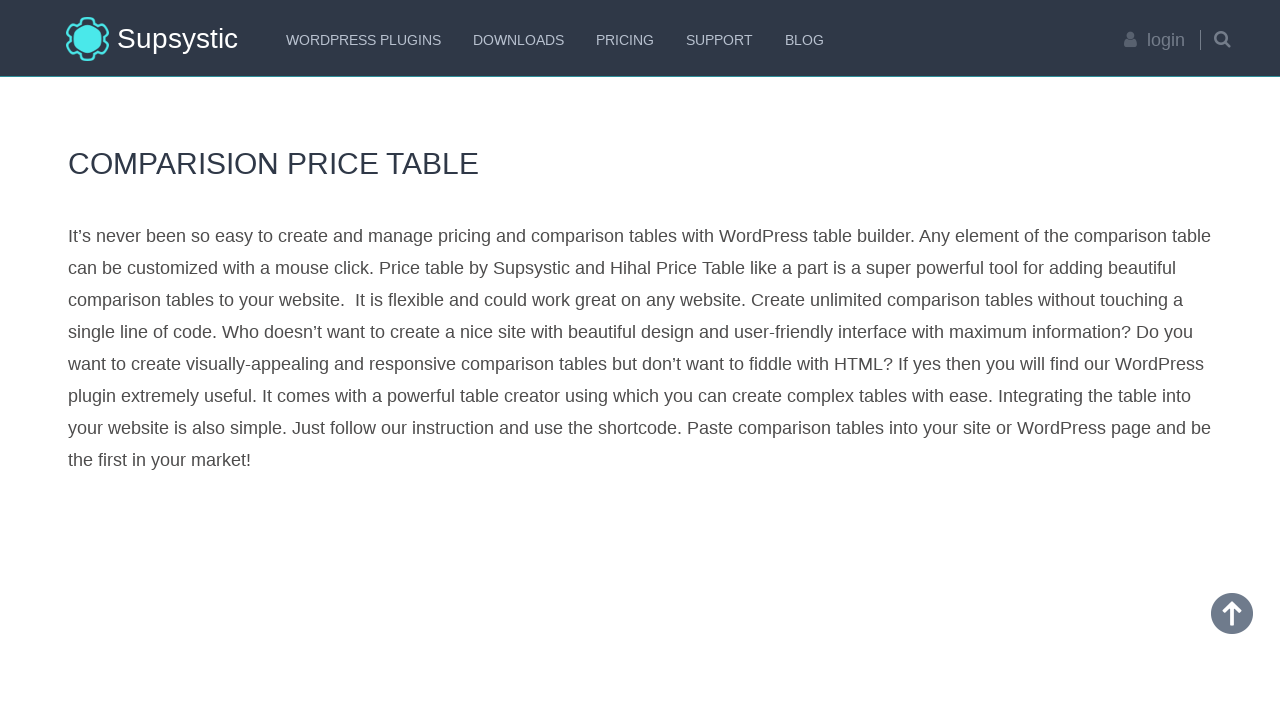

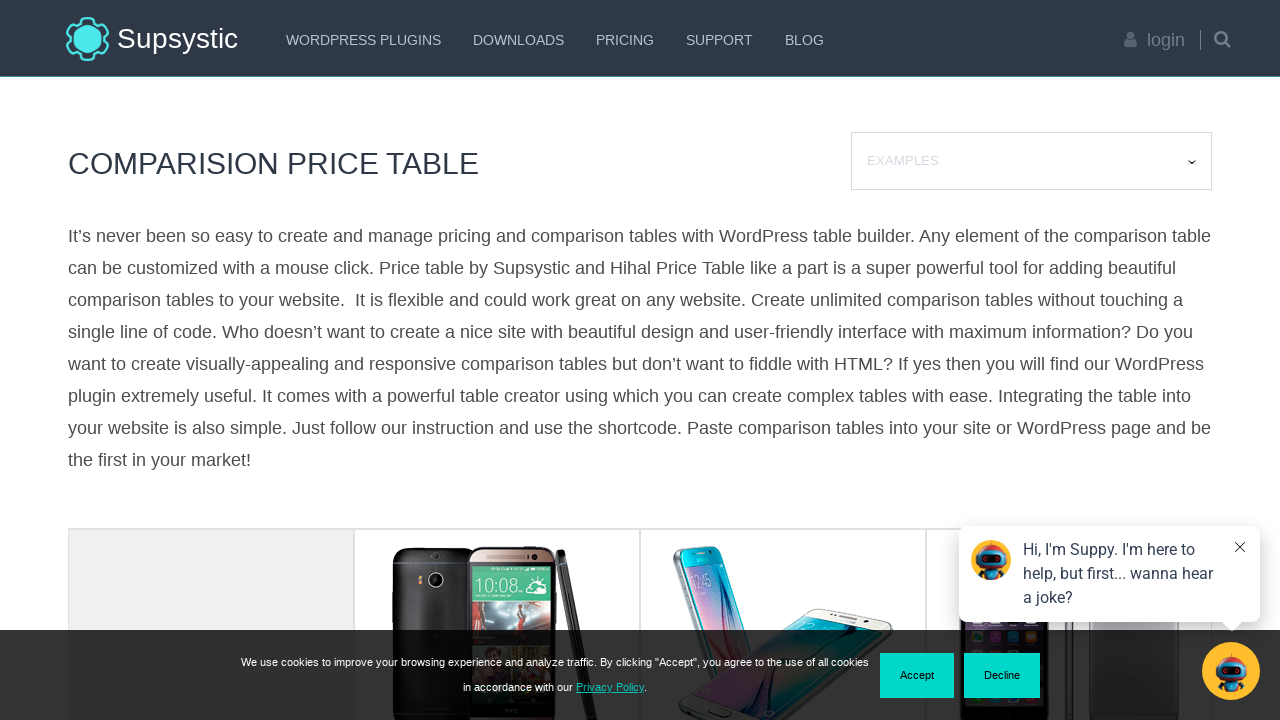